Searches for "phone" on the website and verifies that products are found in the search results

Starting URL: https://www.testotomasyonu.com

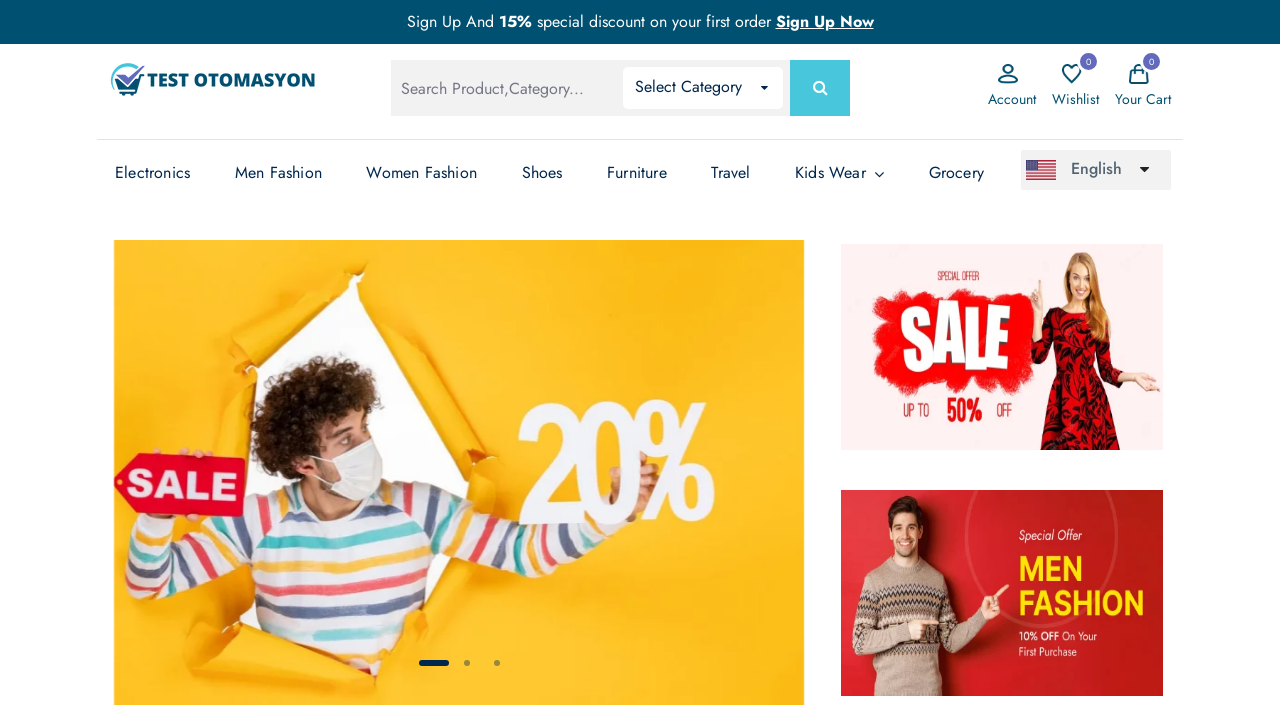

Filled search box with 'phone' on #global-search
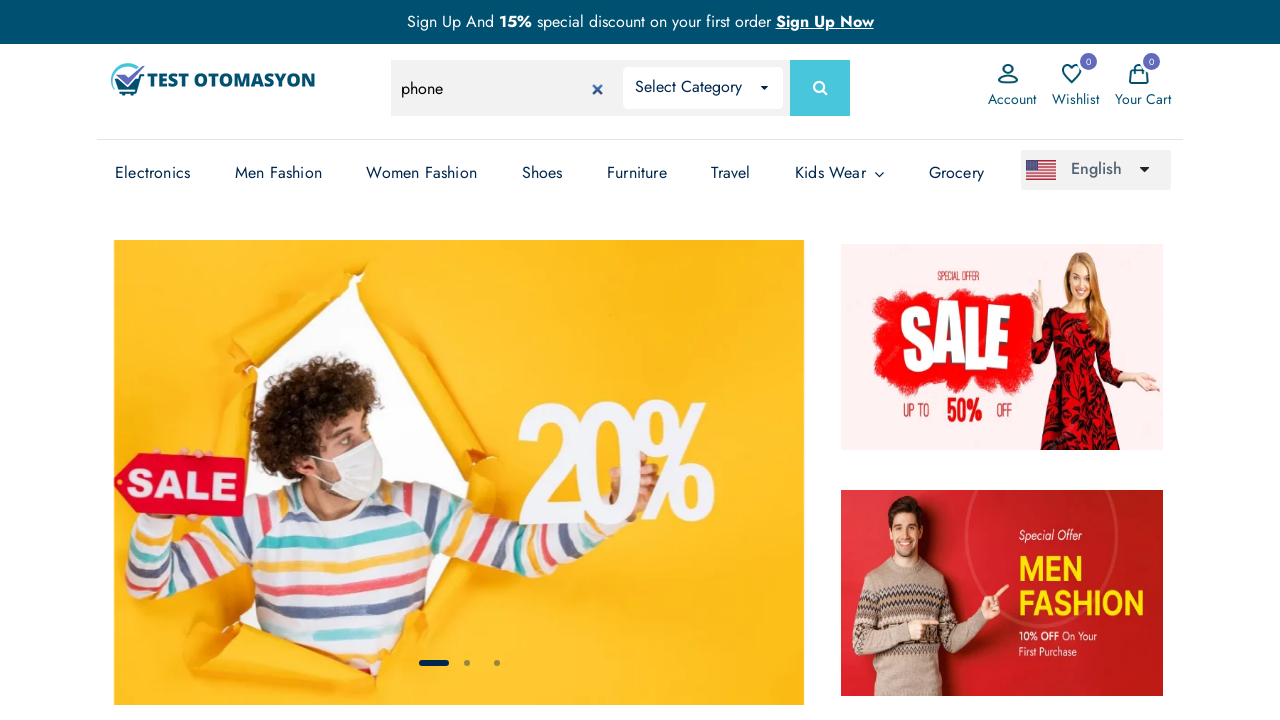

Pressed Enter to submit search on #global-search
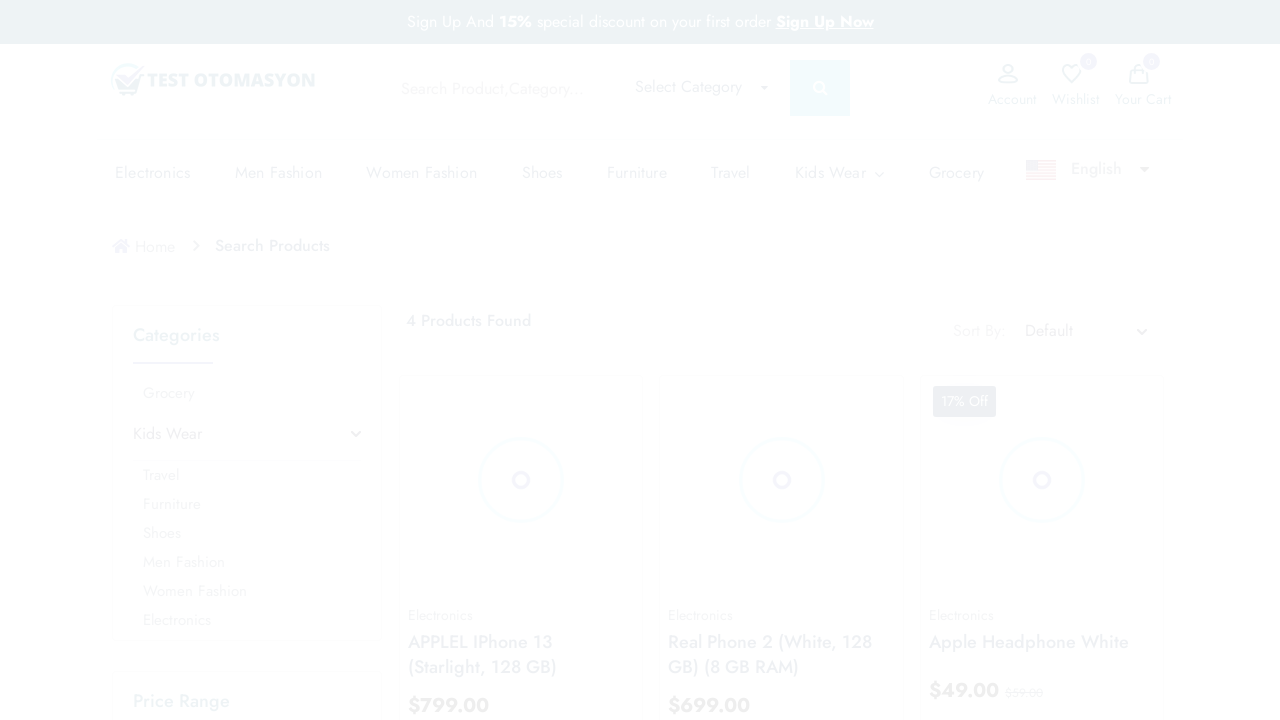

Search results loaded
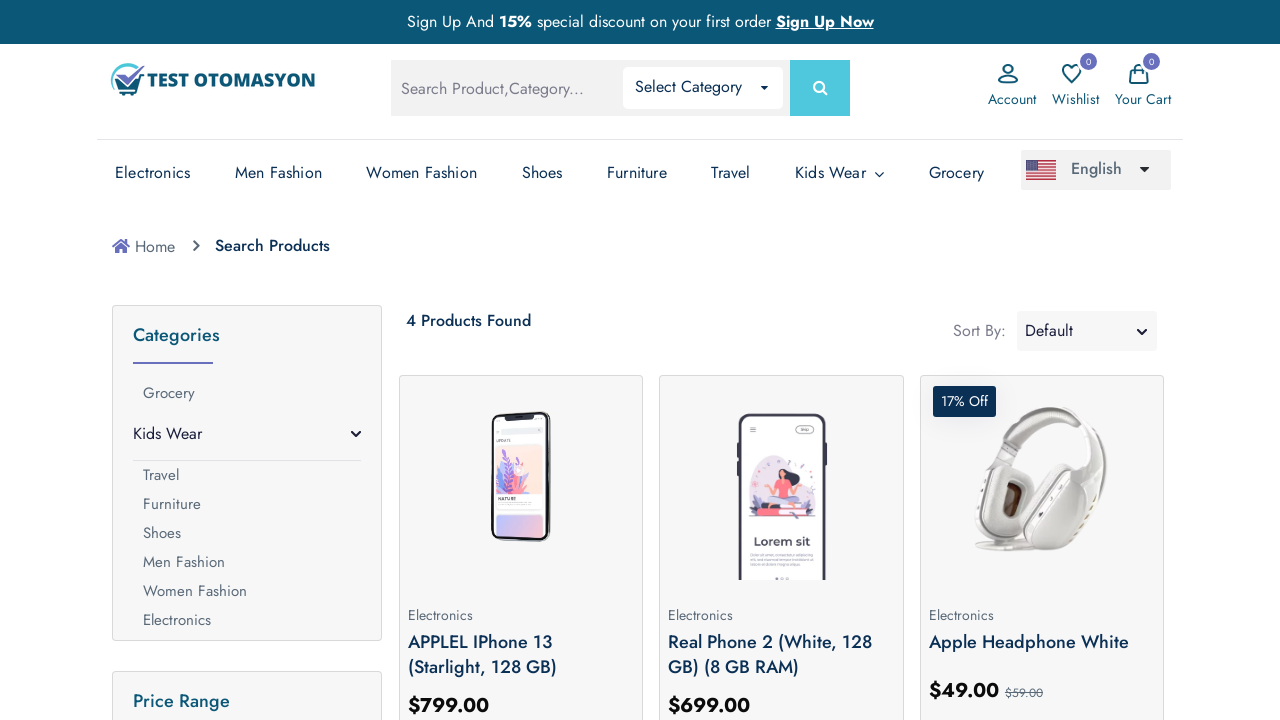

Retrieved product count text from search results
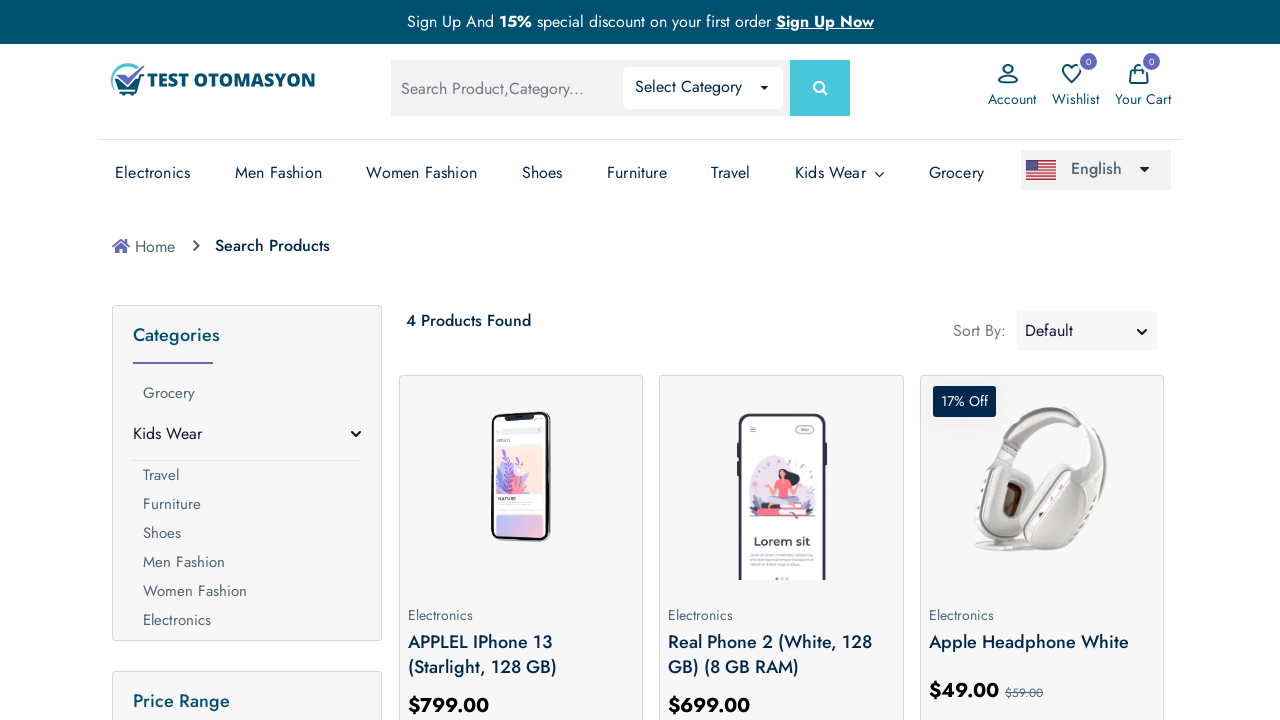

Verified that products were found in search results
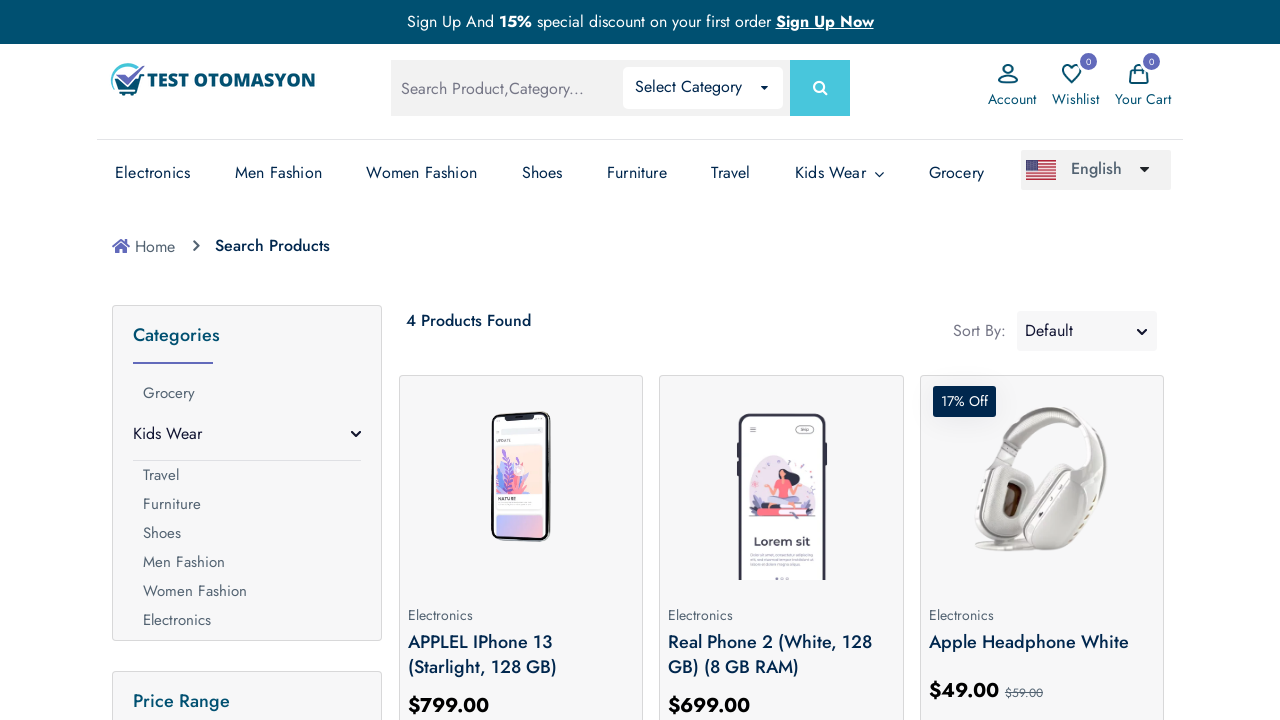

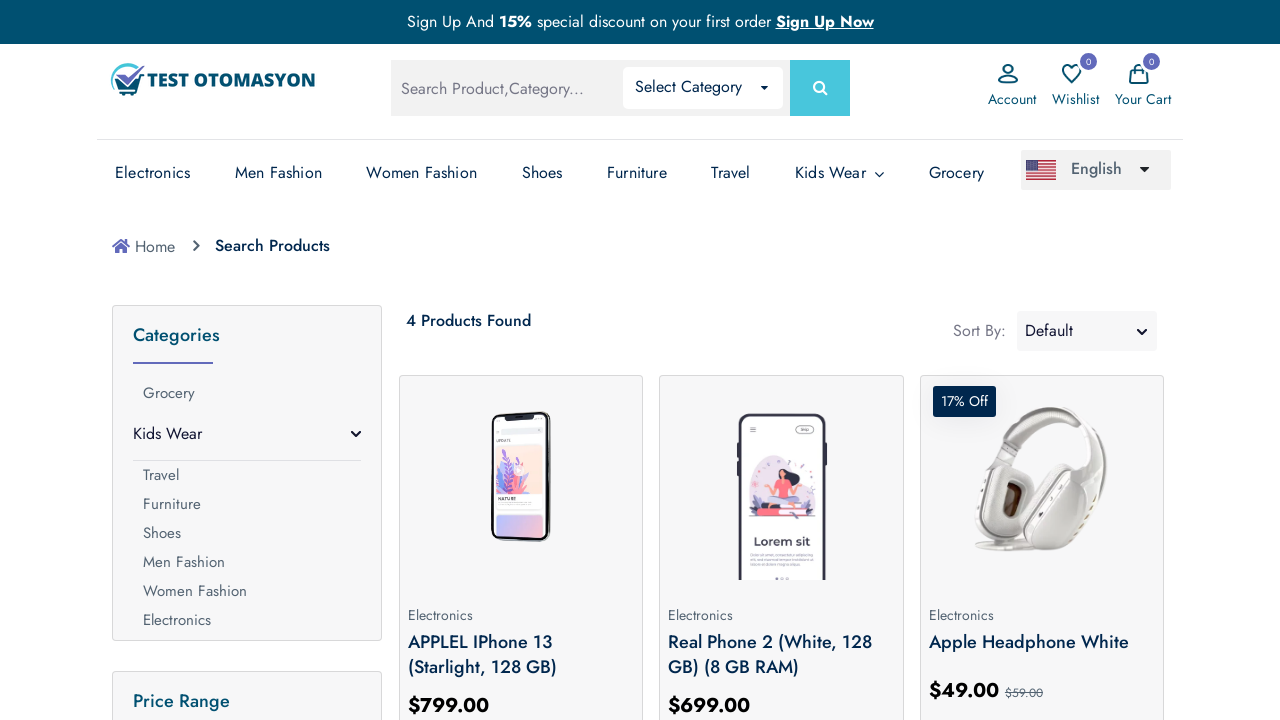